Tests navigation to the Song Lyrics page and verifies that 100 verse paragraphs are displayed

Starting URL: https://www.99-bottles-of-beer.net

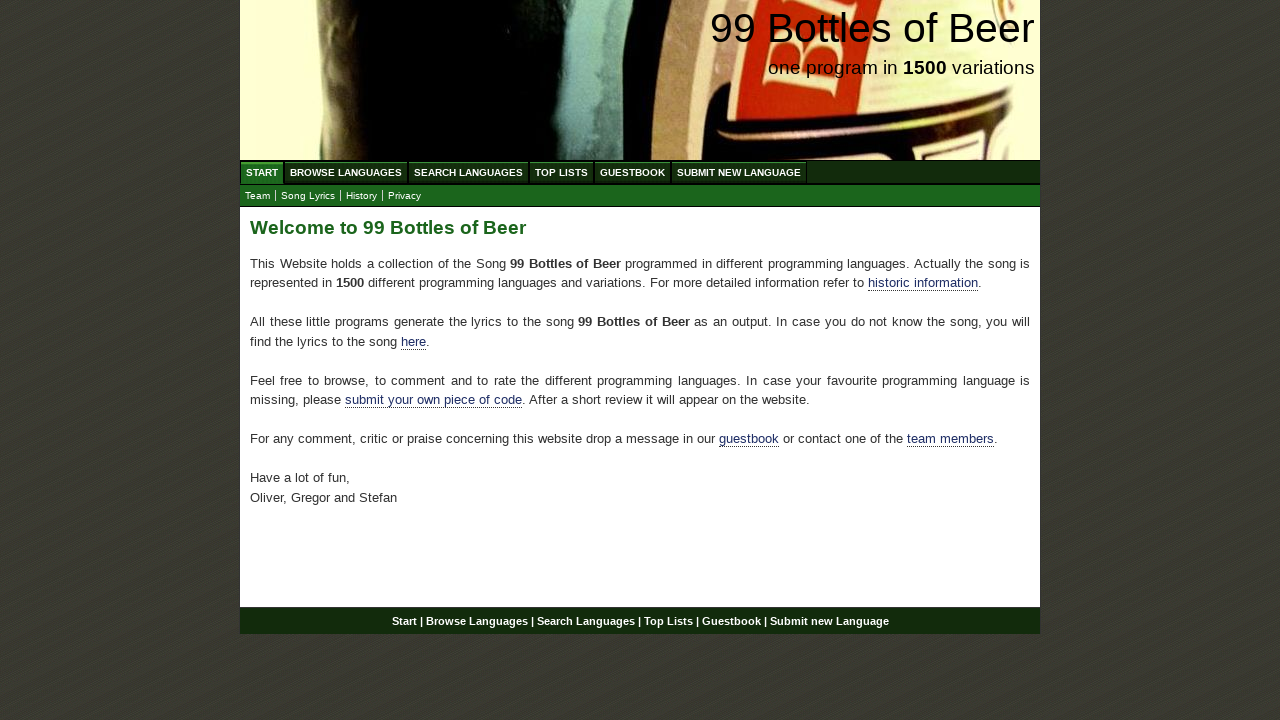

Clicked on Song Lyrics link at (308, 196) on text=Song Lyrics
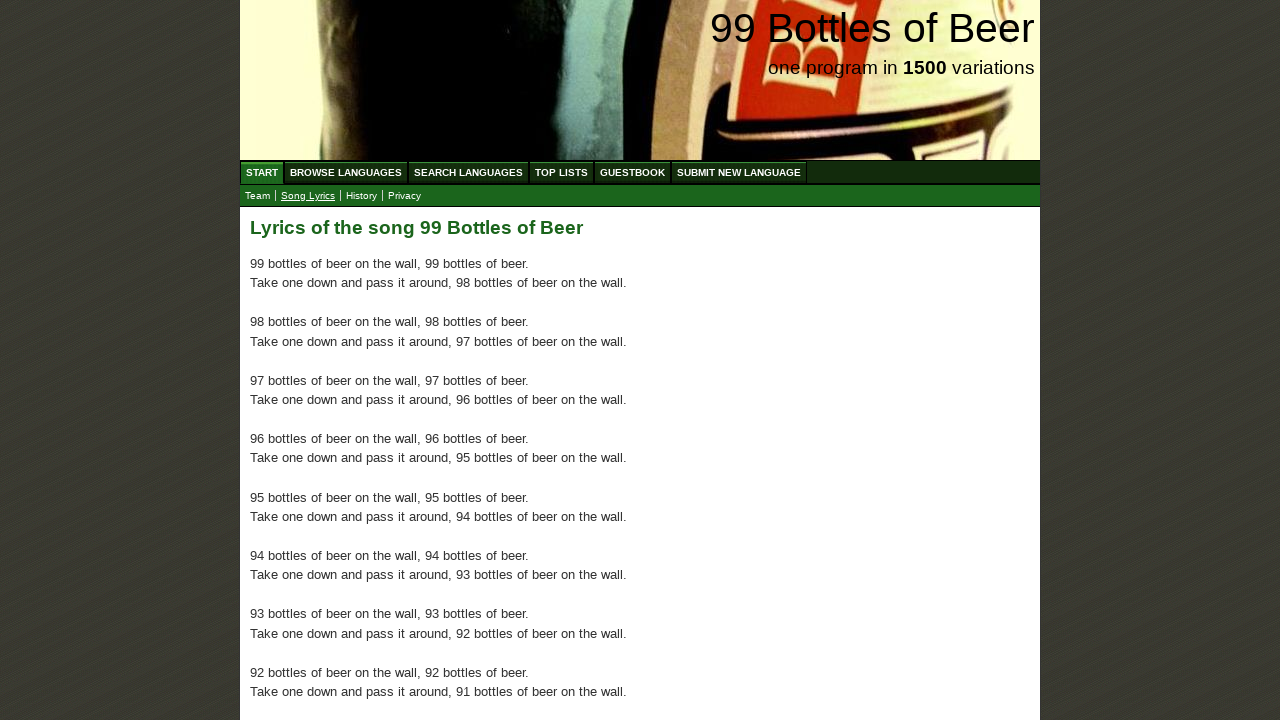

Main content section loaded
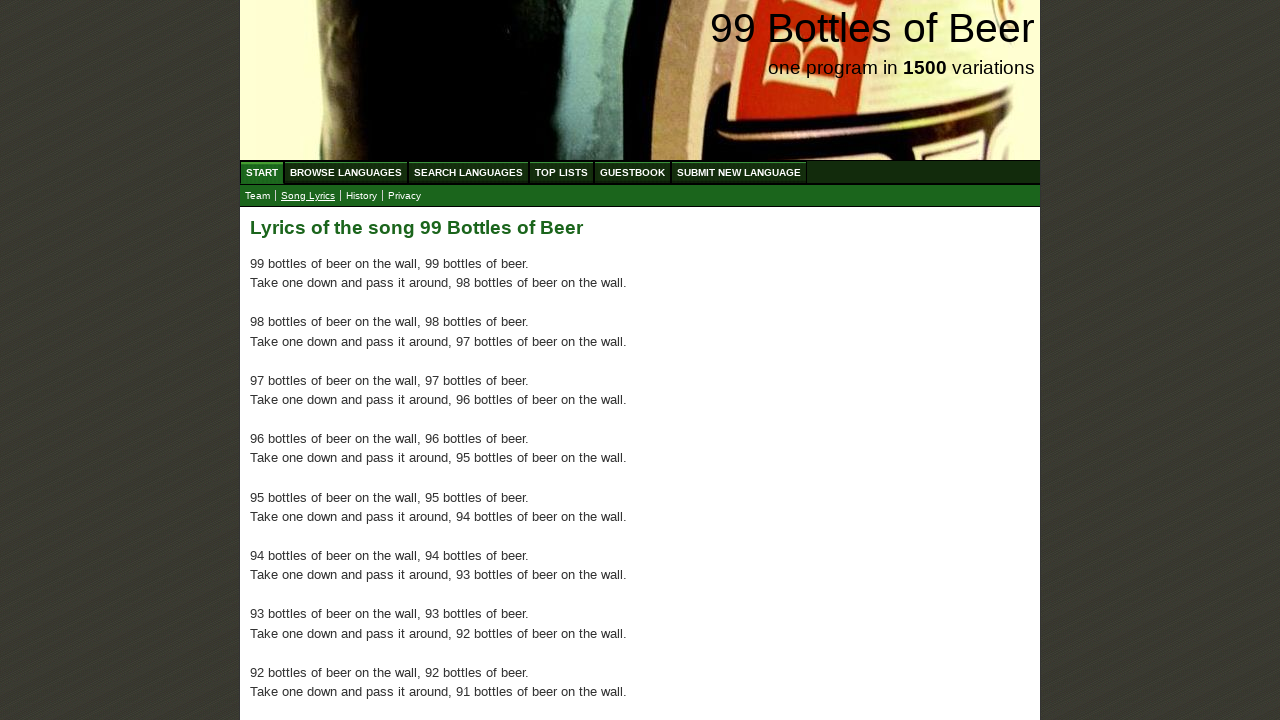

Located verse paragraphs in main content
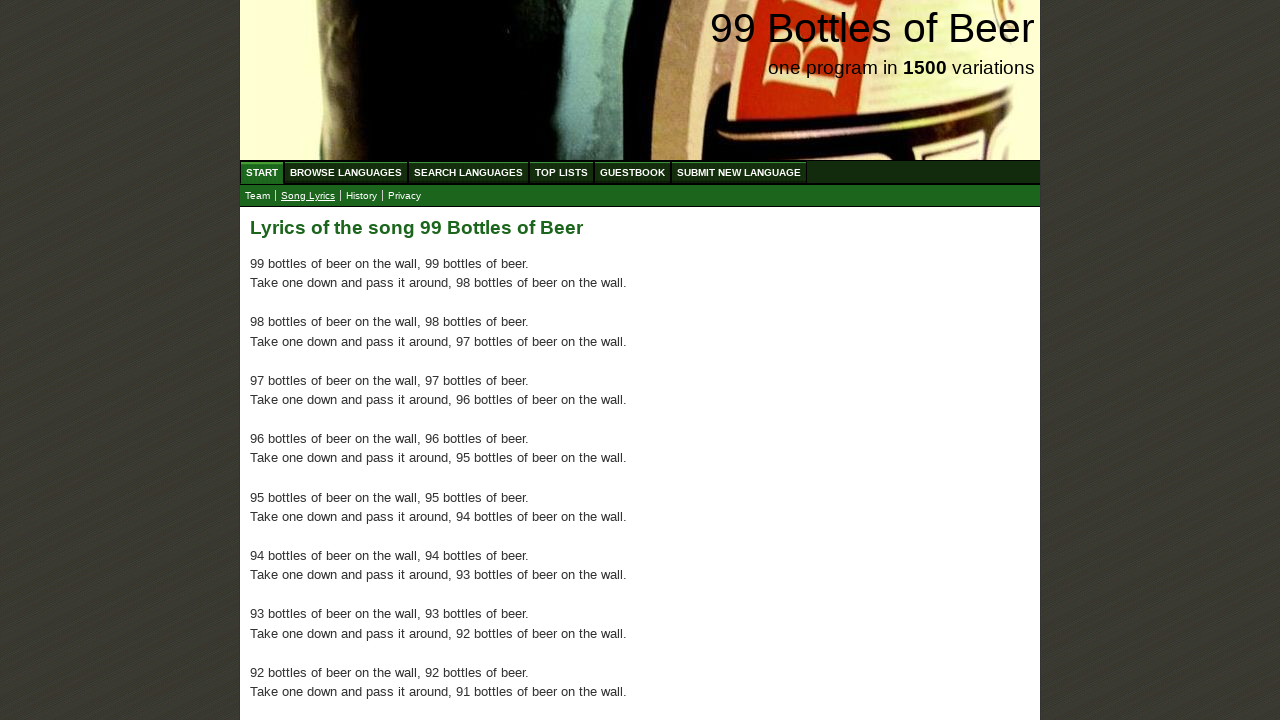

First verse paragraph is visible
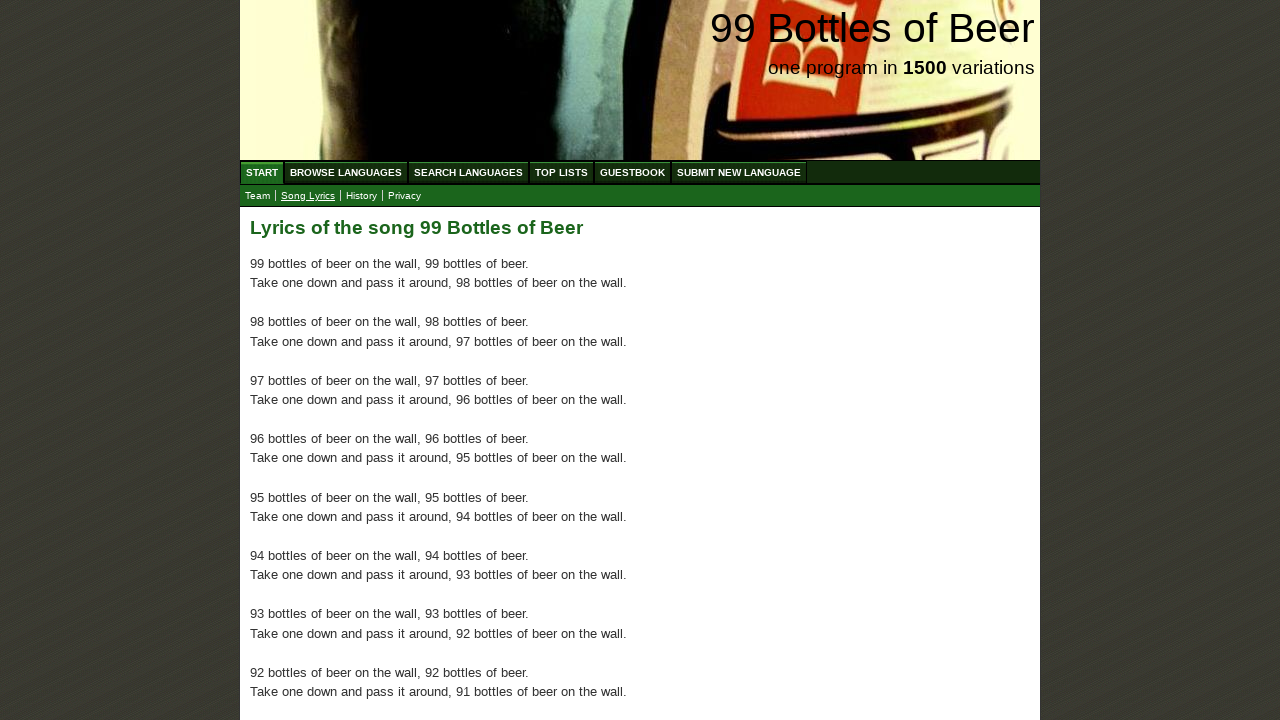

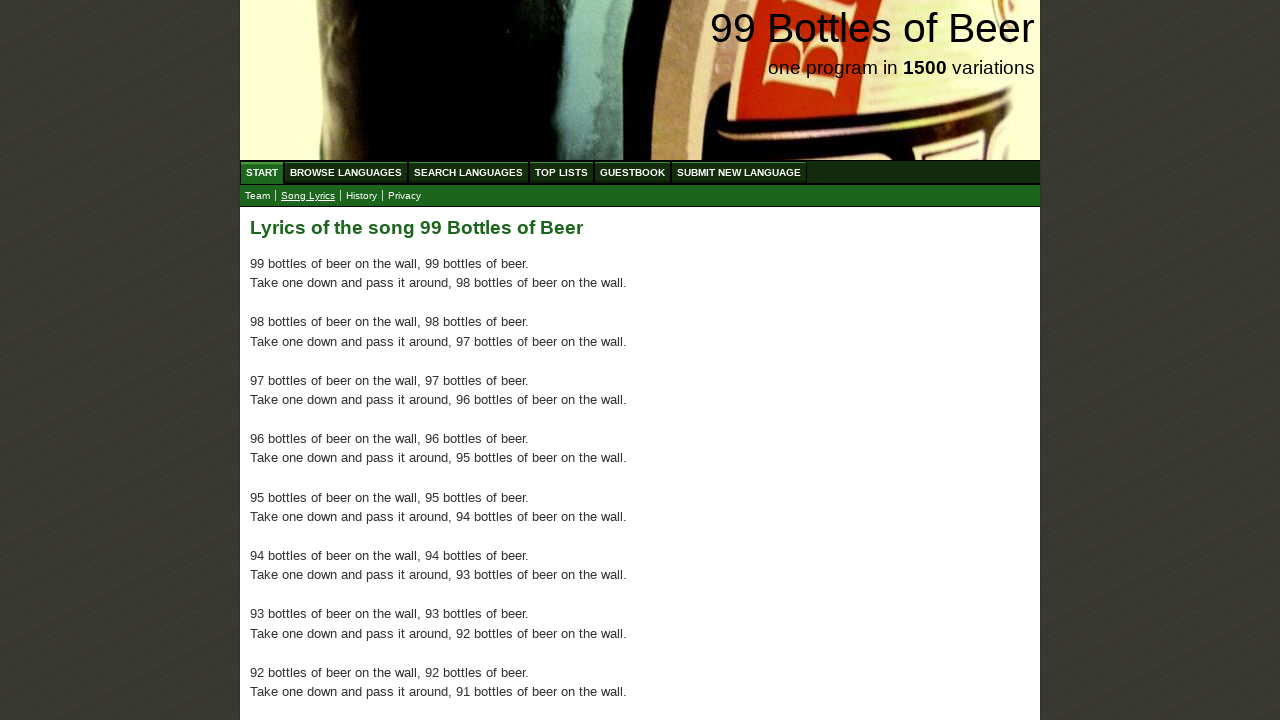